Tests checkbox interactions by clicking on both checkboxes

Starting URL: http://the-internet.herokuapp.com/

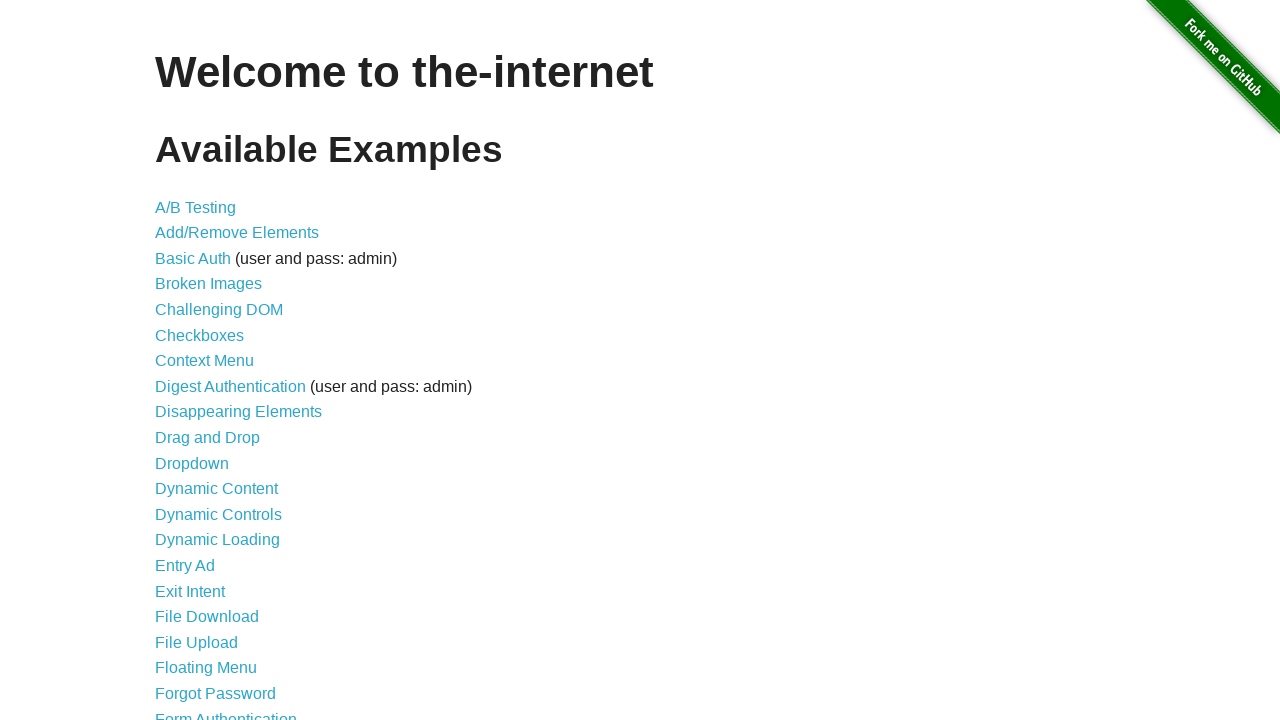

Clicked link to navigate to Checkboxes page at (200, 335) on [href="/checkboxes"]
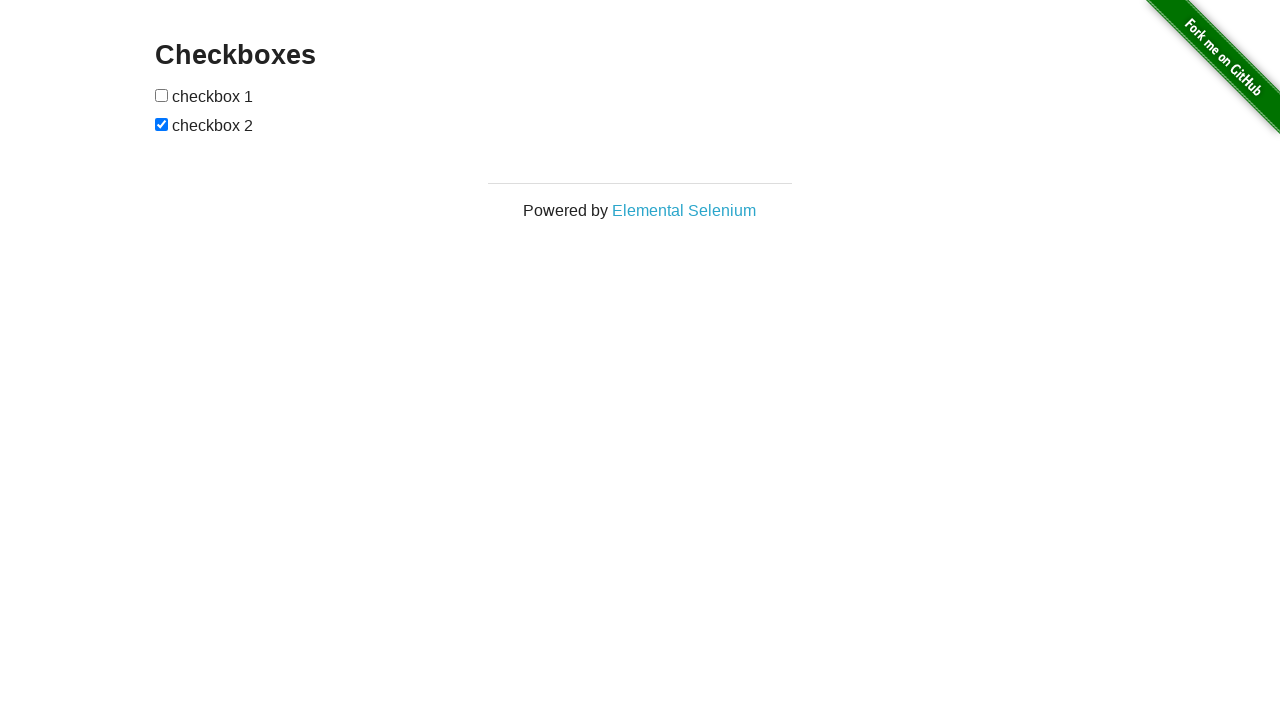

Clicked the first checkbox at (162, 95) on #checkboxes > :nth-child(1)
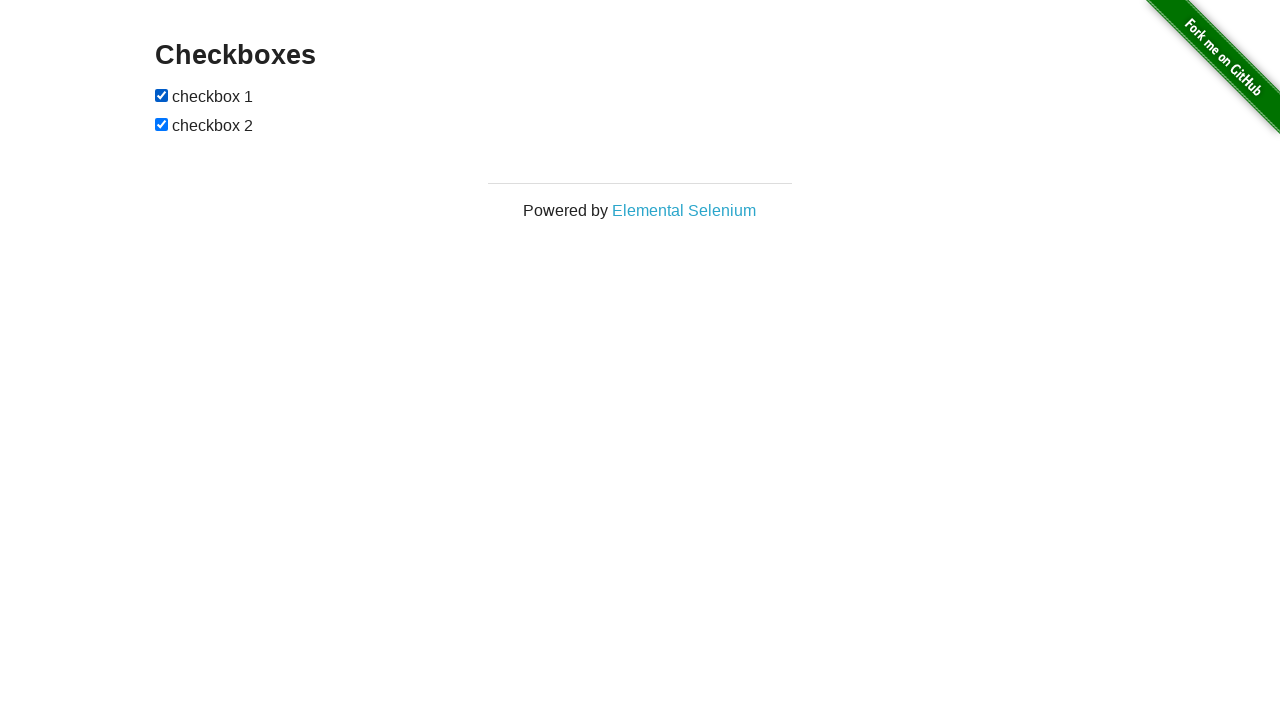

Clicked the second checkbox at (162, 124) on #checkboxes > :nth-child(3)
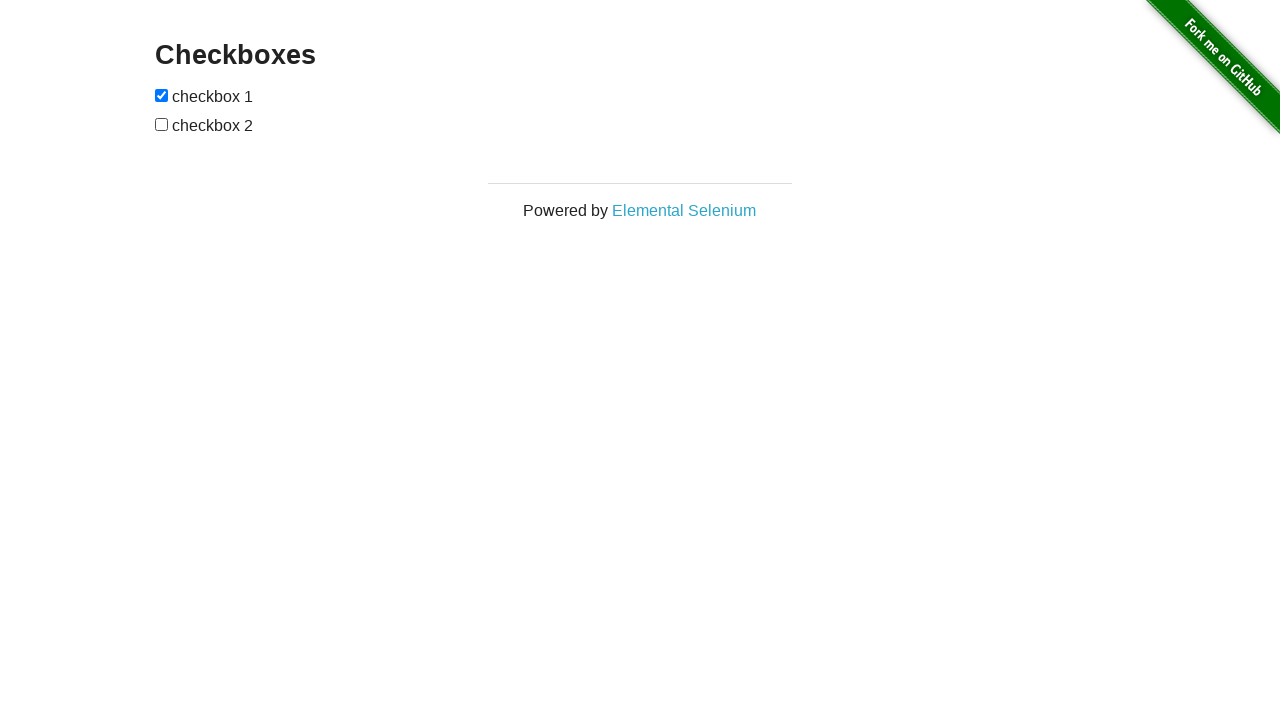

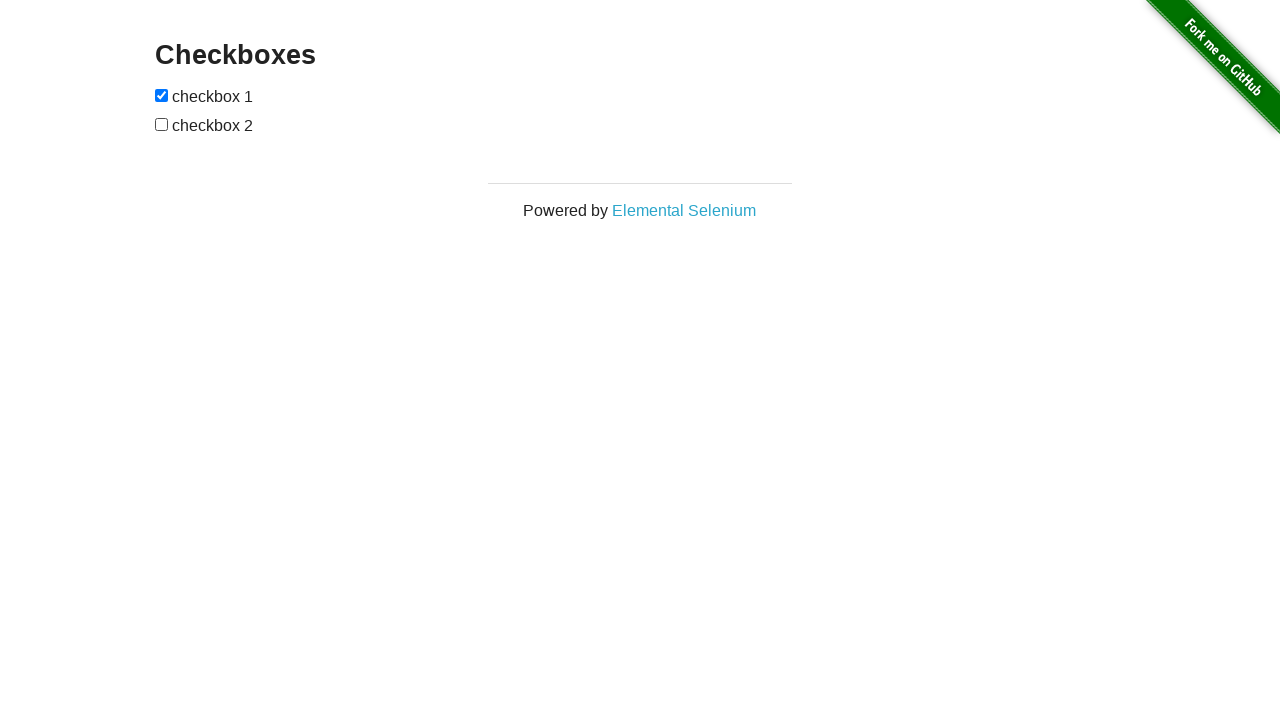